Tests jQuery UI drag and drop functionality by dragging an element into a droppable area within an iframe

Starting URL: https://jqueryui.com/droppable/

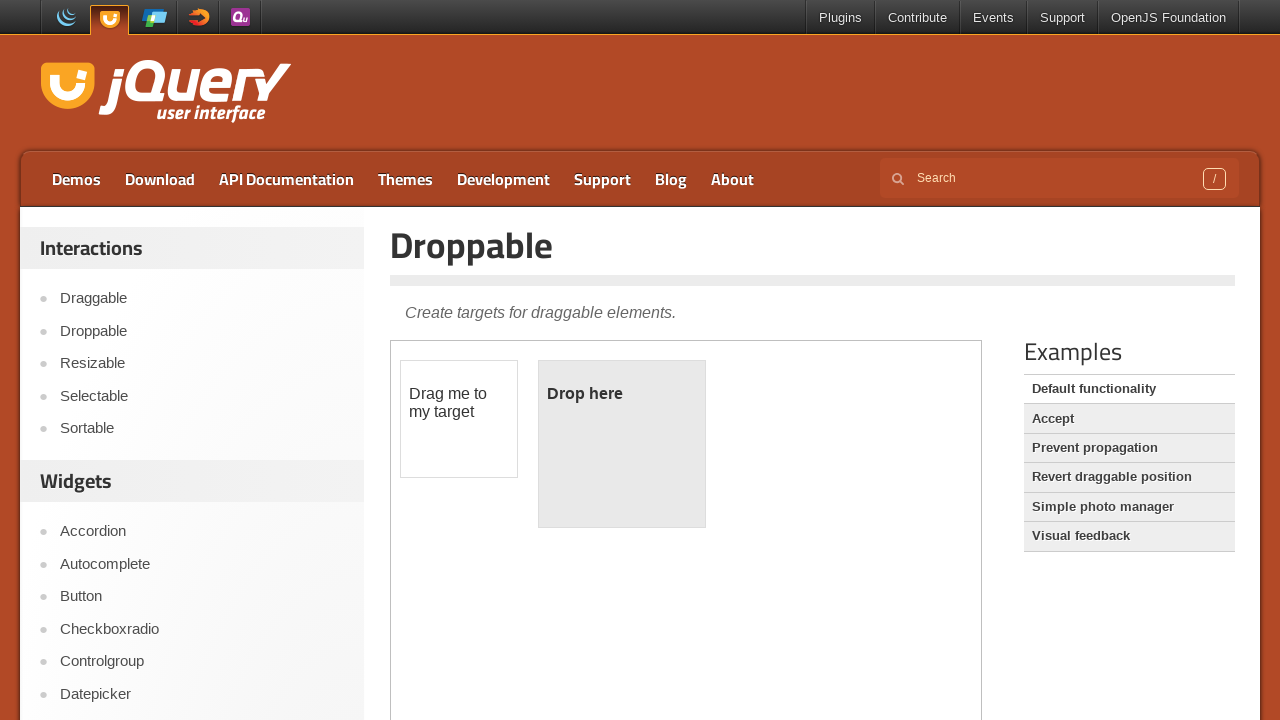

Navigated to jQuery UI droppable demo page
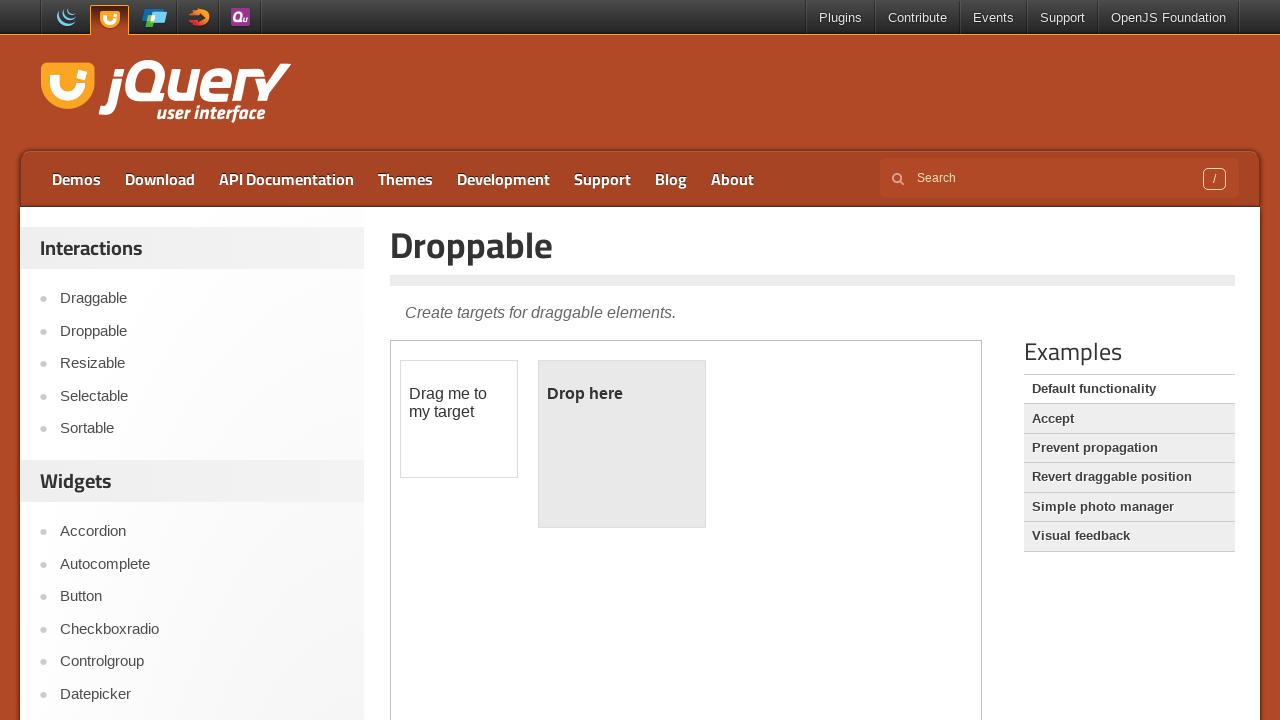

Located demo iframe
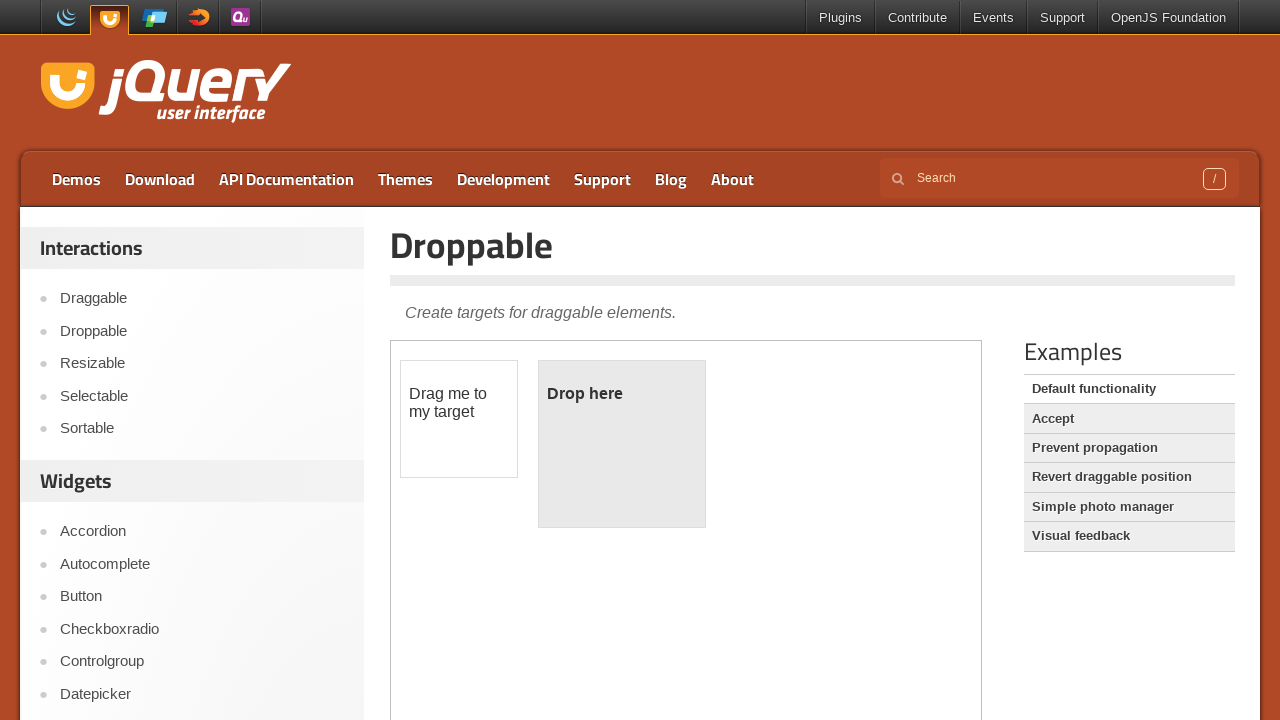

Located draggable element within iframe
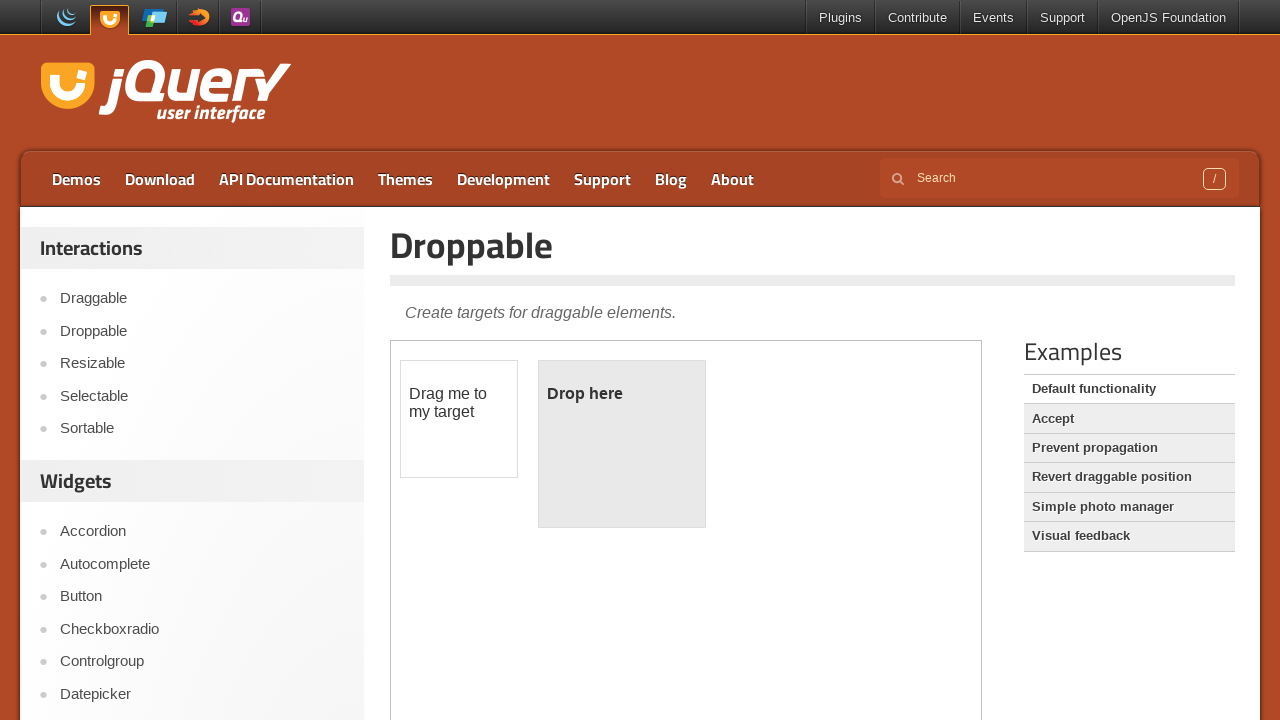

Located droppable element within iframe
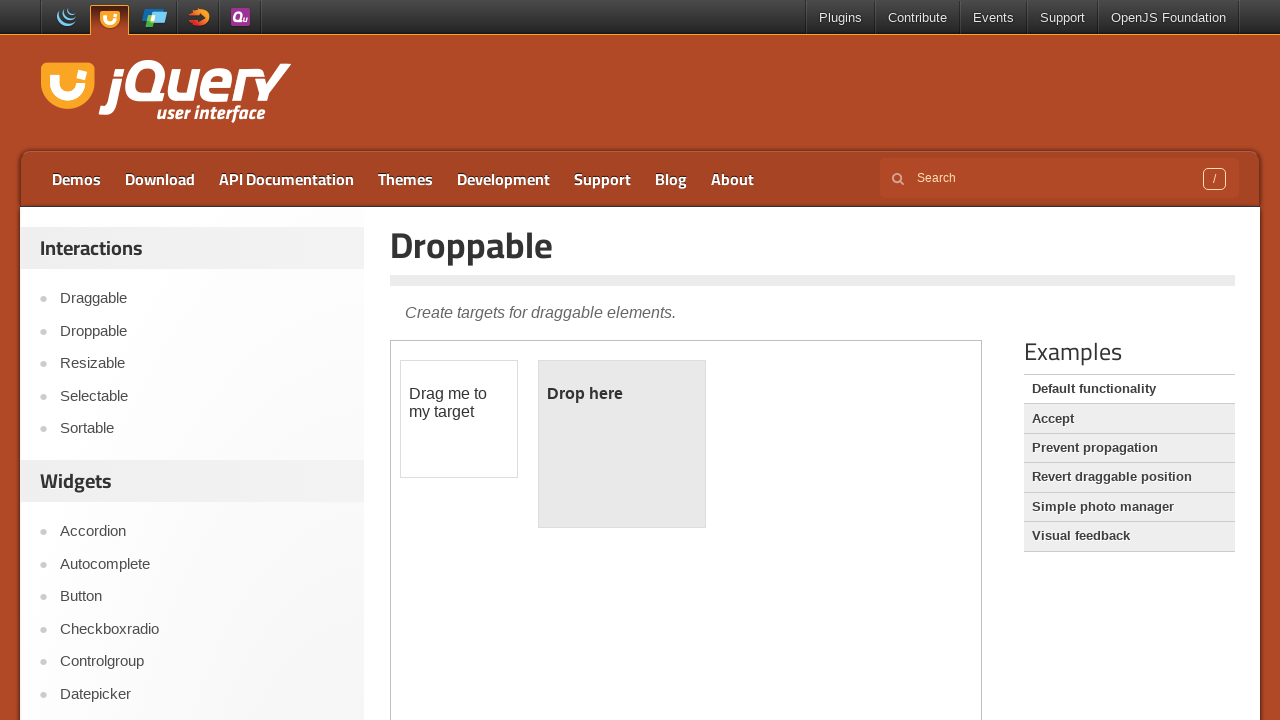

Dragged element into droppable area at (622, 444)
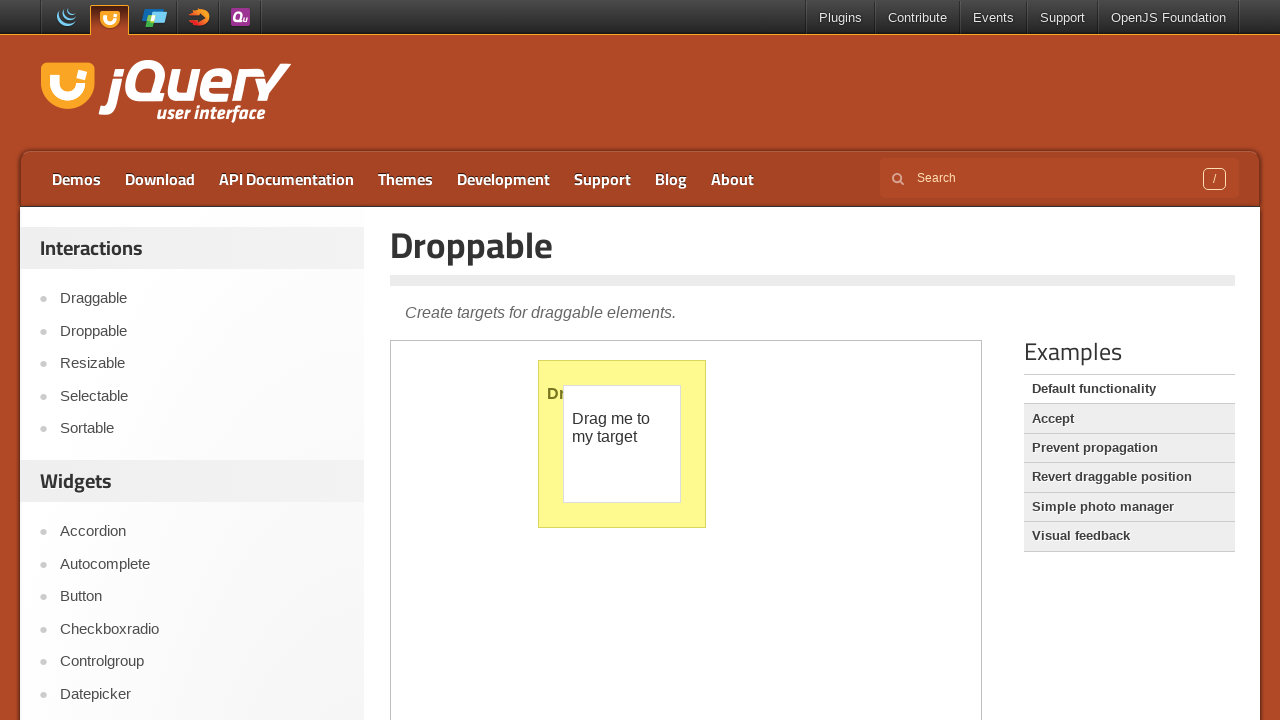

Waited for drag and drop animation to complete
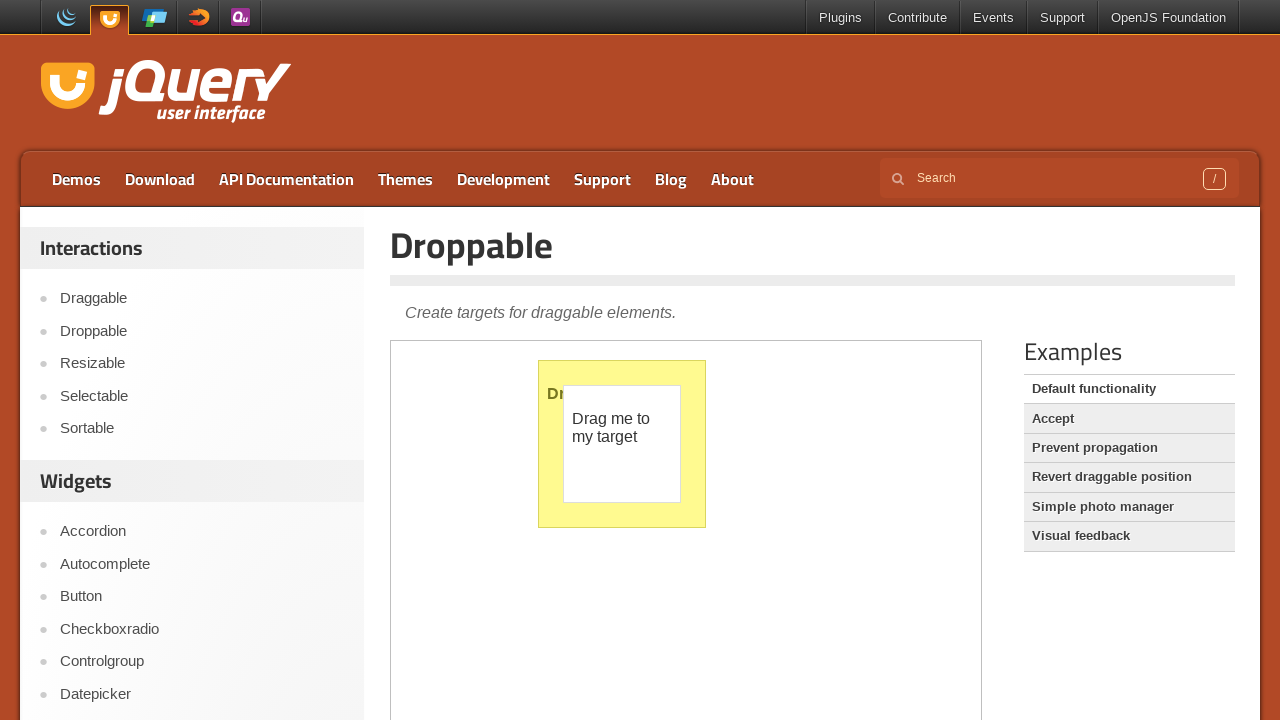

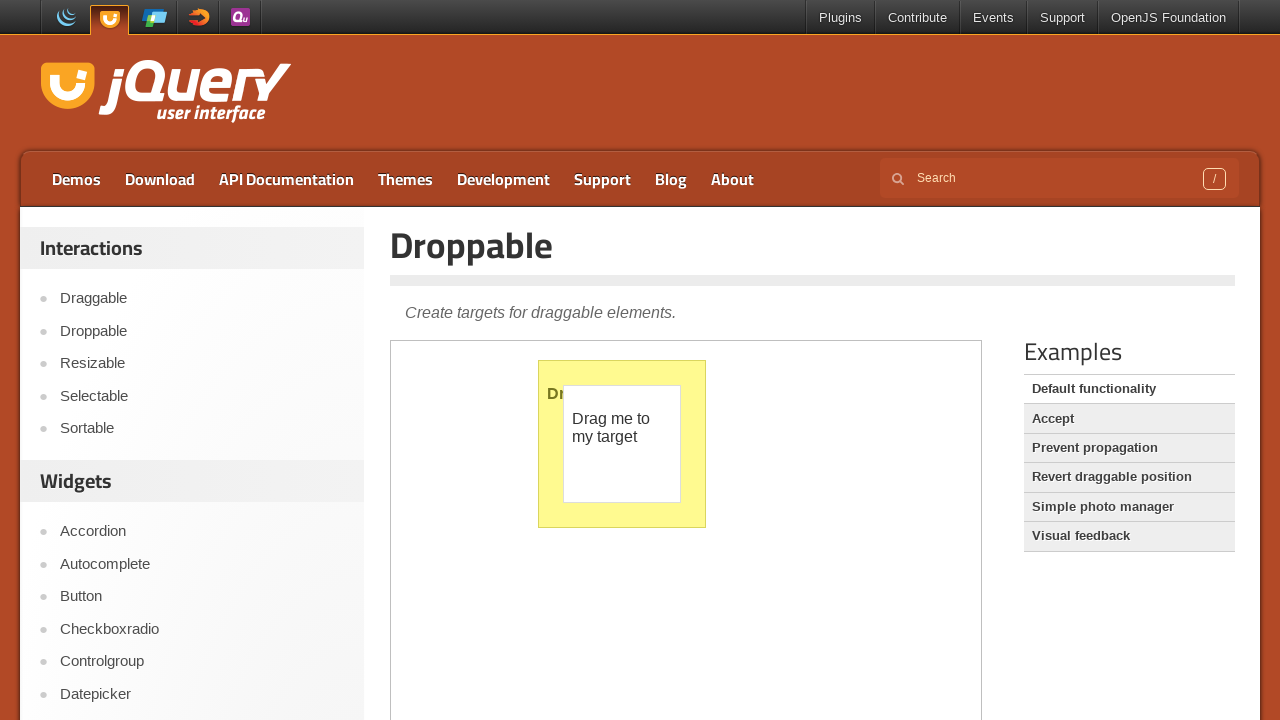